Tests explicit wait functionality by waiting for a price element to show "$100", then clicking a book button, calculating a mathematical result based on a displayed value, filling in the answer, and submitting the form.

Starting URL: http://suninjuly.github.io/explicit_wait2.html

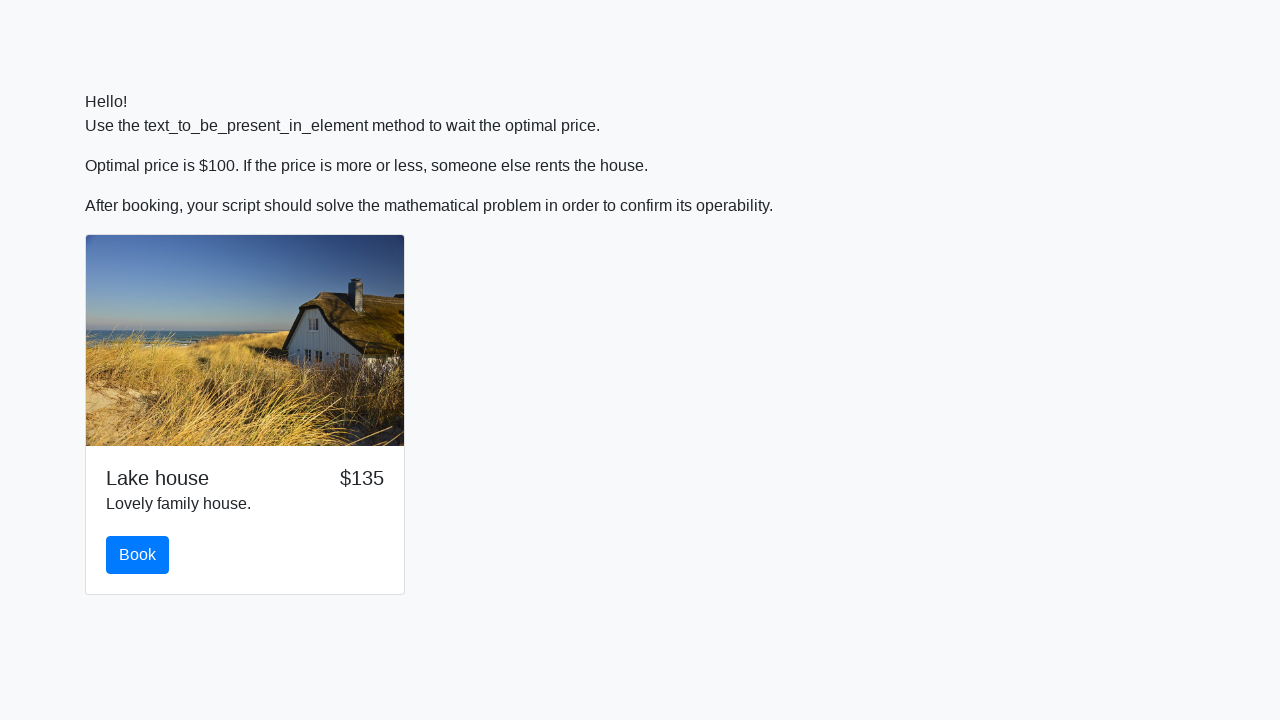

Waited for price element to display '$100'
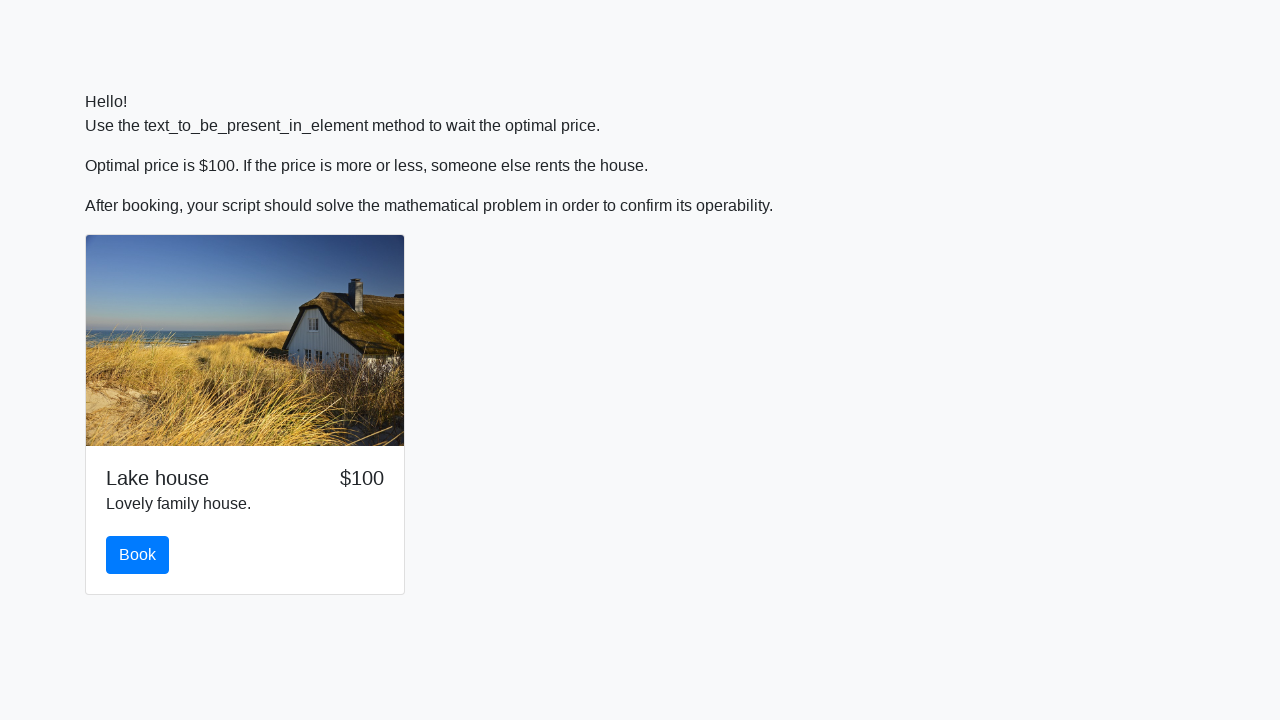

Clicked the book button at (138, 555) on #book
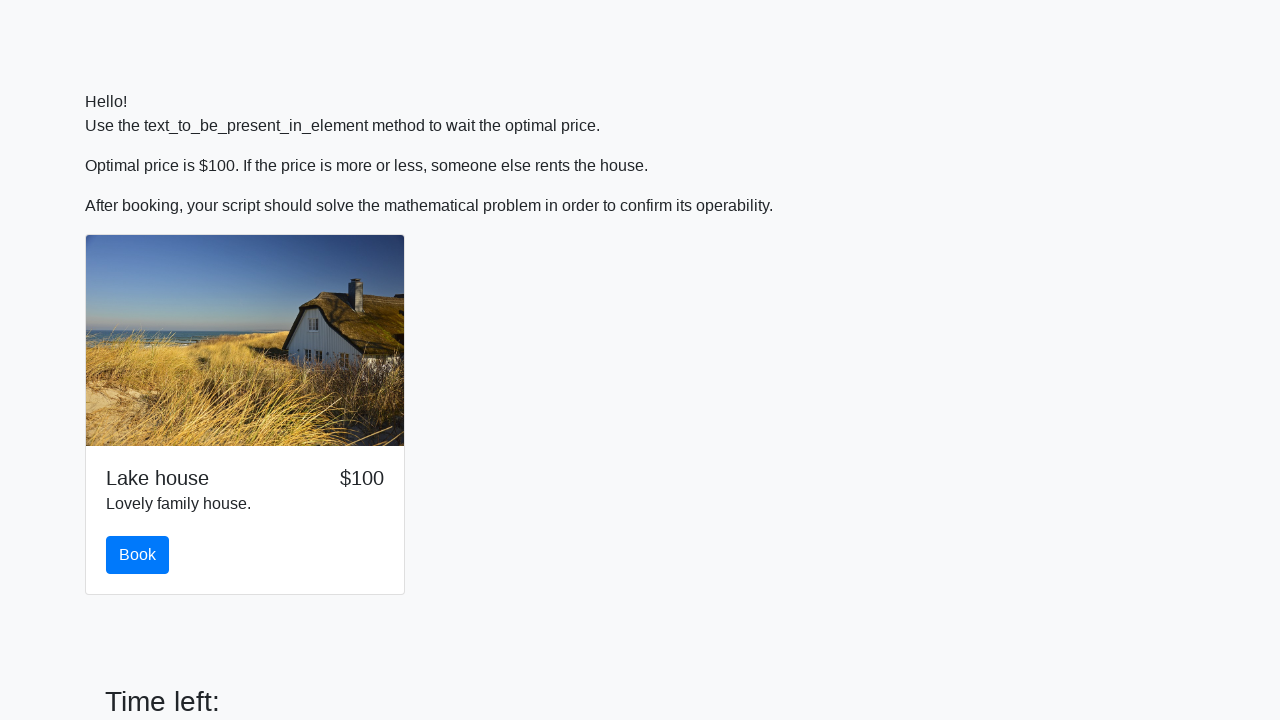

Retrieved input value from #input_value element
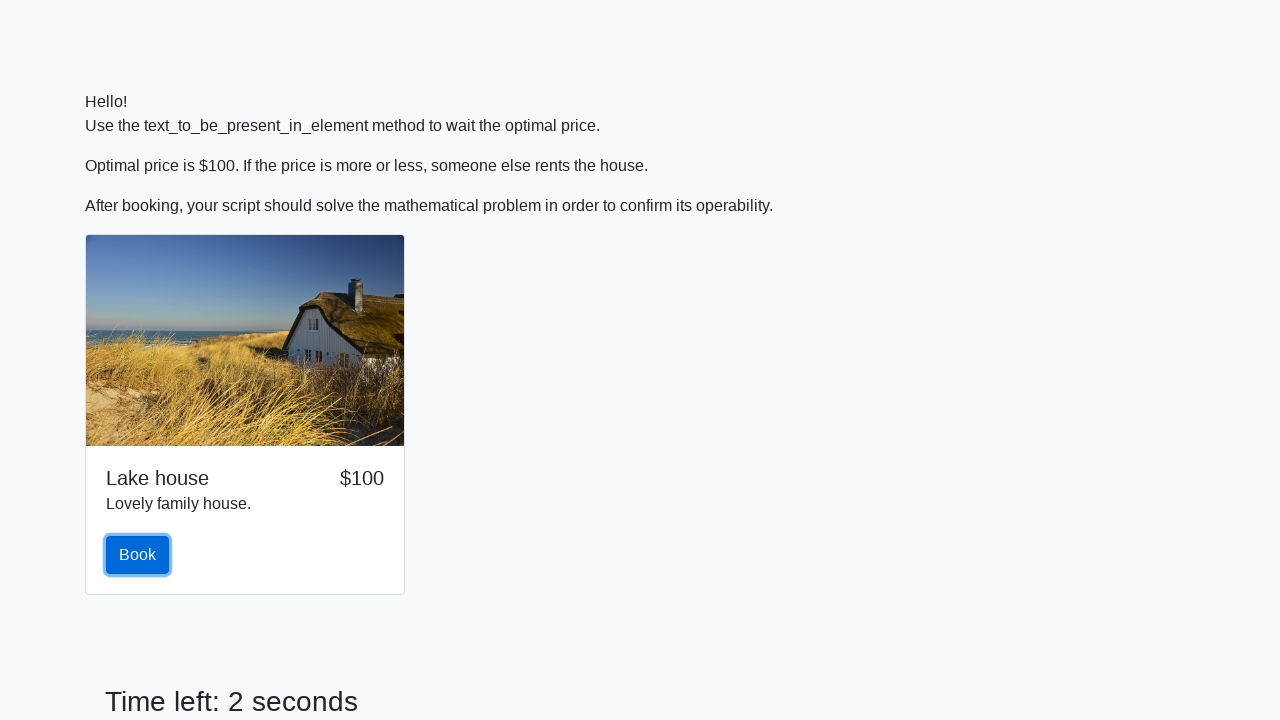

Calculated mathematical result: log(abs(12 * sin(65))) = 2.2947488853487297
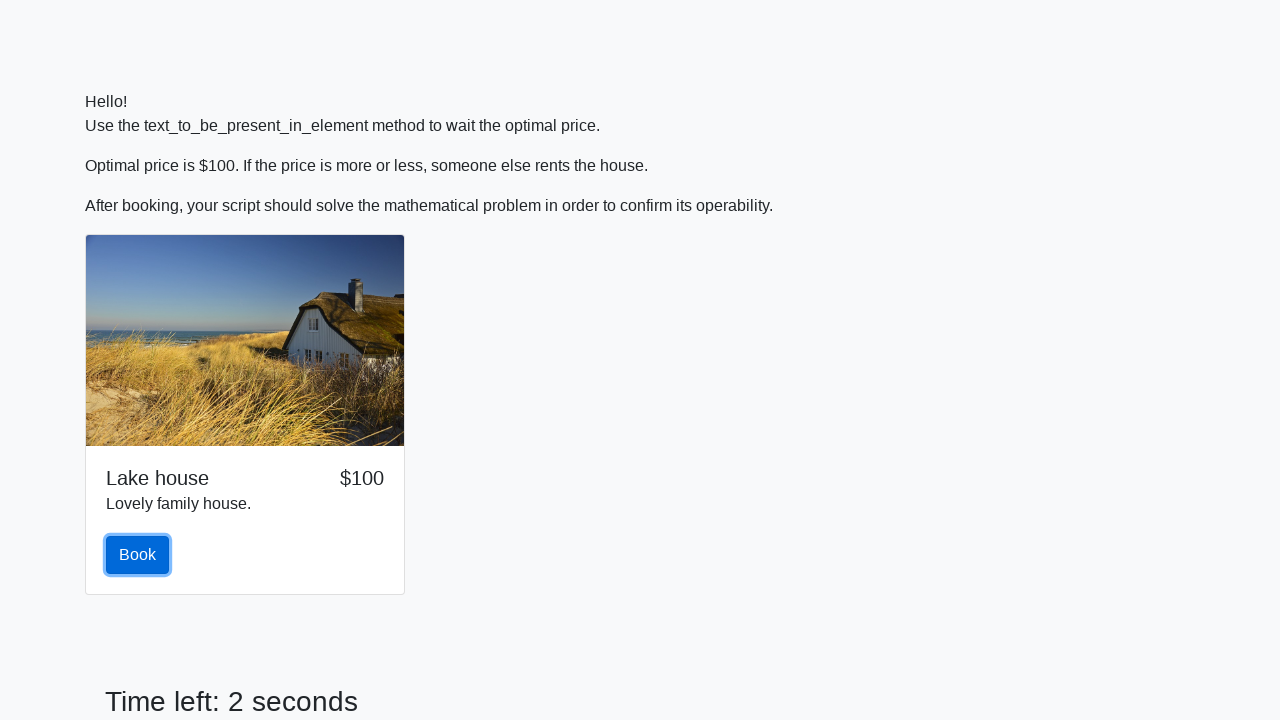

Filled answer field with calculated result on #answer
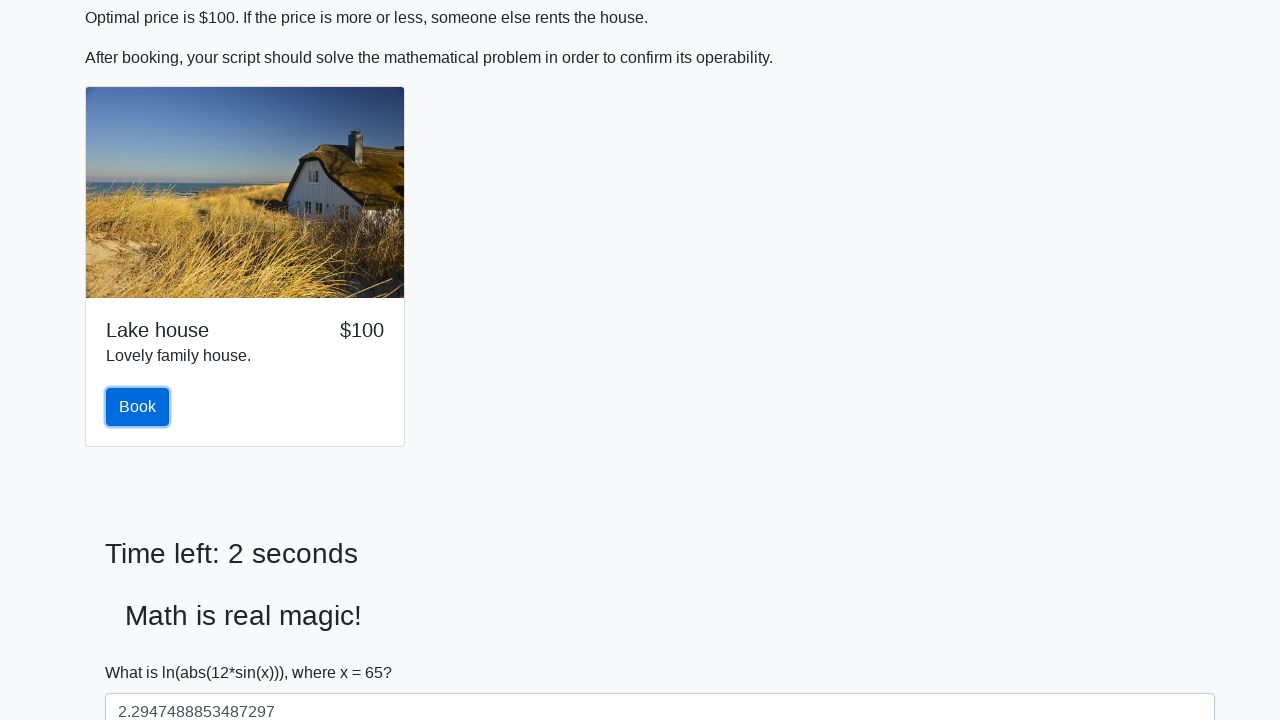

Submitted the form at (143, 651) on button[type='submit']
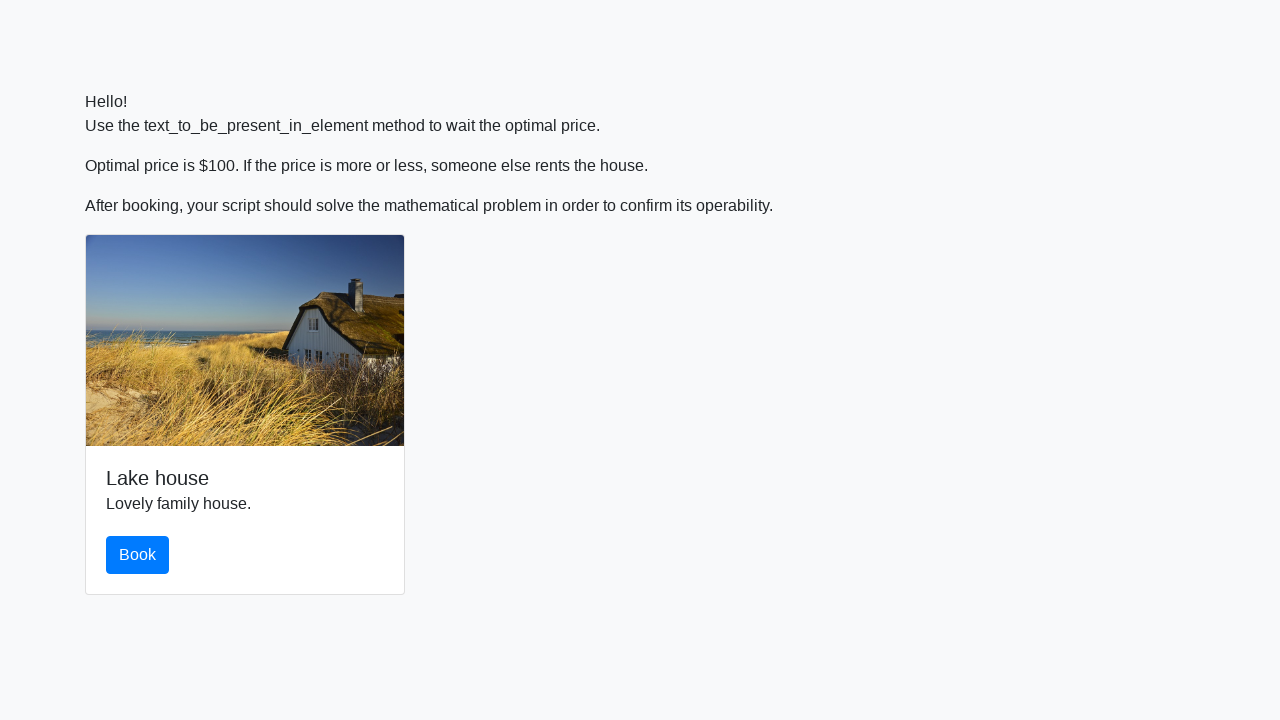

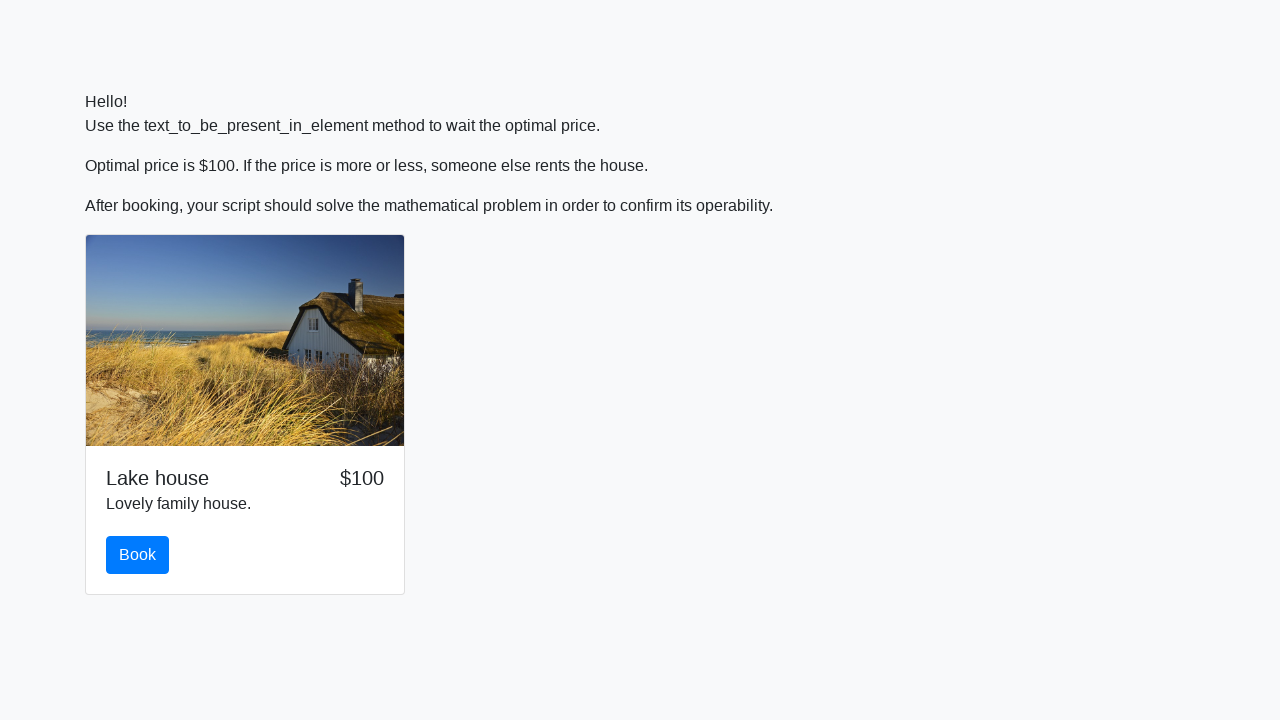